Tests text box form by filling in user name and email fields, submitting the form, and verifying the output contains the entered data (using second parameter set: Maria Ivanova)

Starting URL: https://demoqa.com/text-box

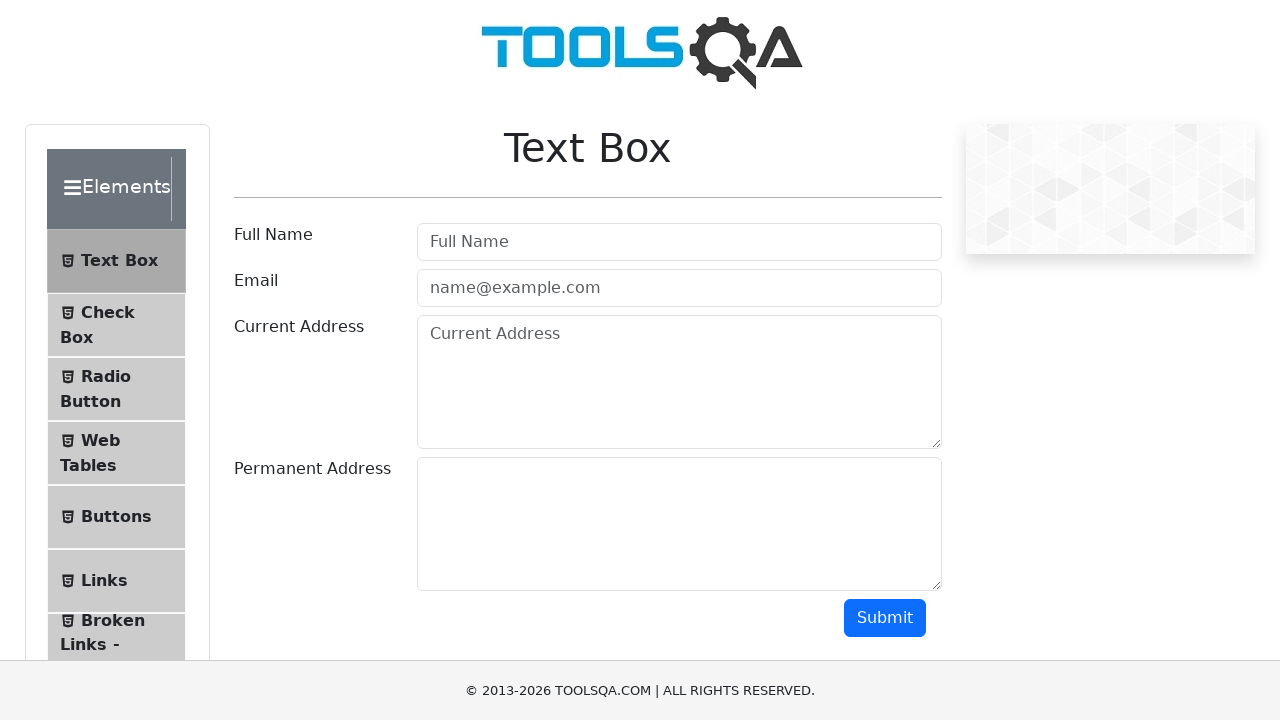

Filled userName field with 'Maria Ivanova' on #userName
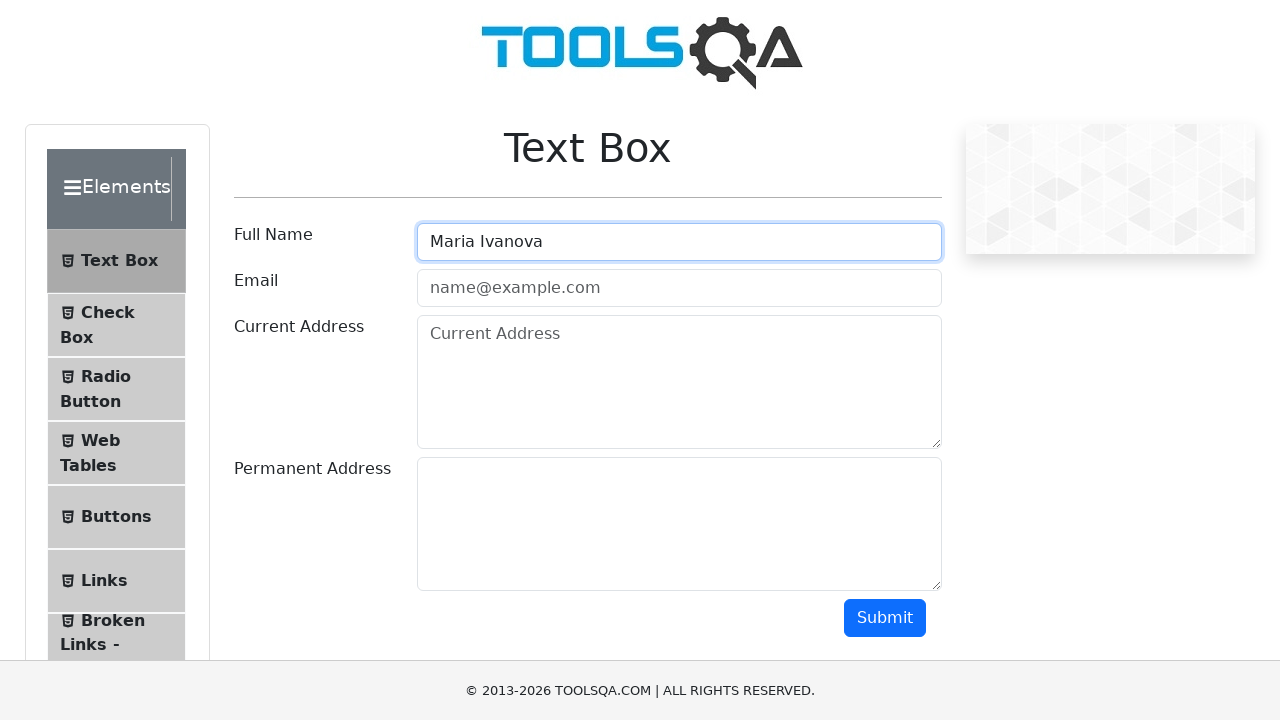

Filled userEmail field with 'maria@test.ru' on #userEmail
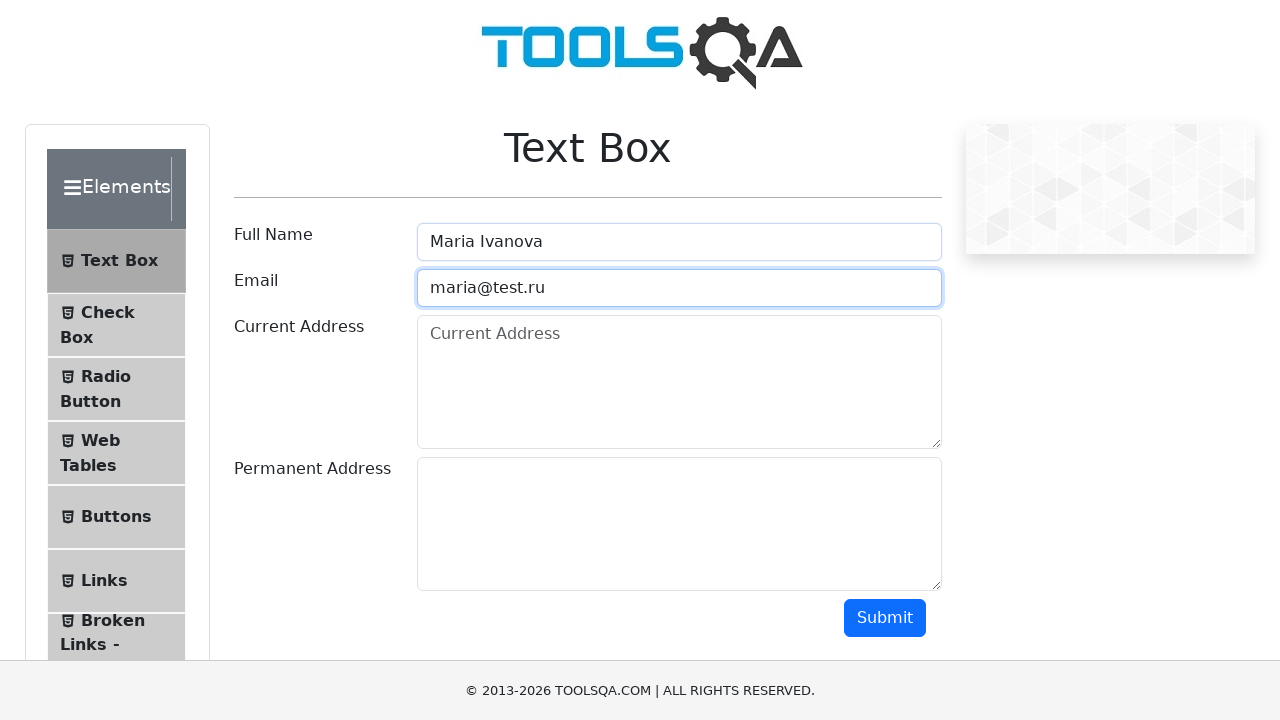

Clicked submit button to submit the form at (885, 618) on #submit
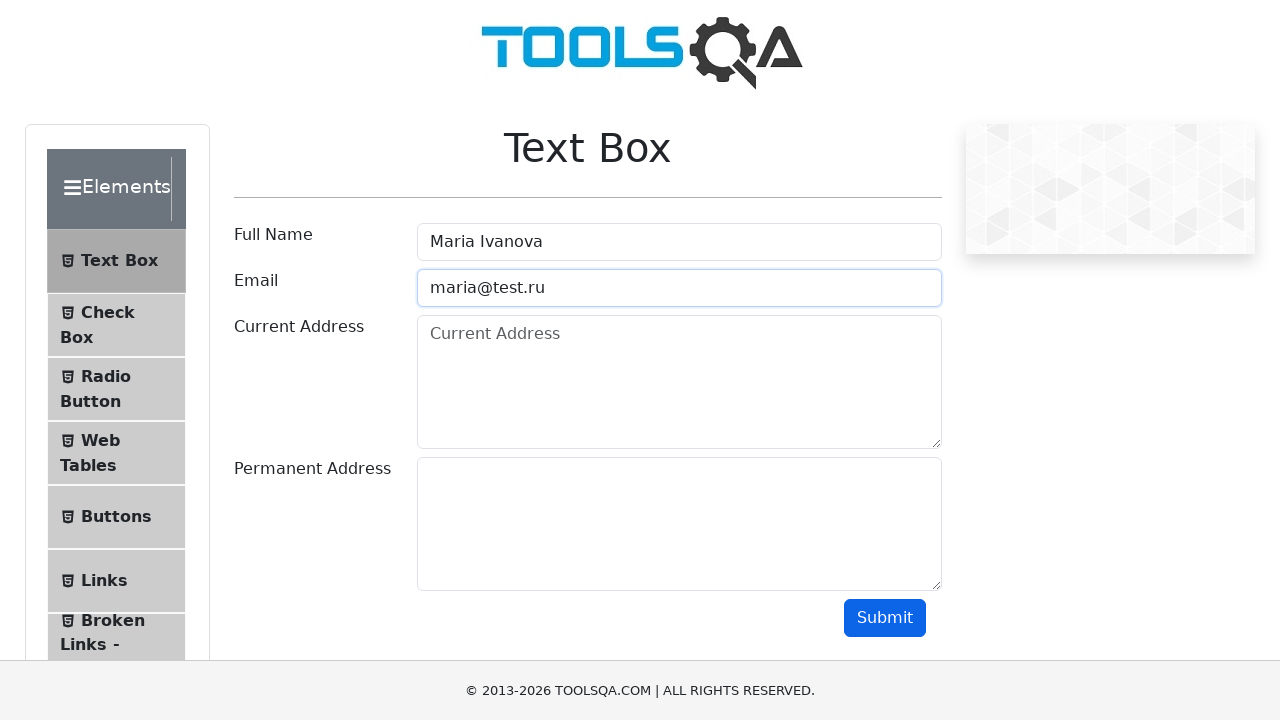

Output element appeared after form submission
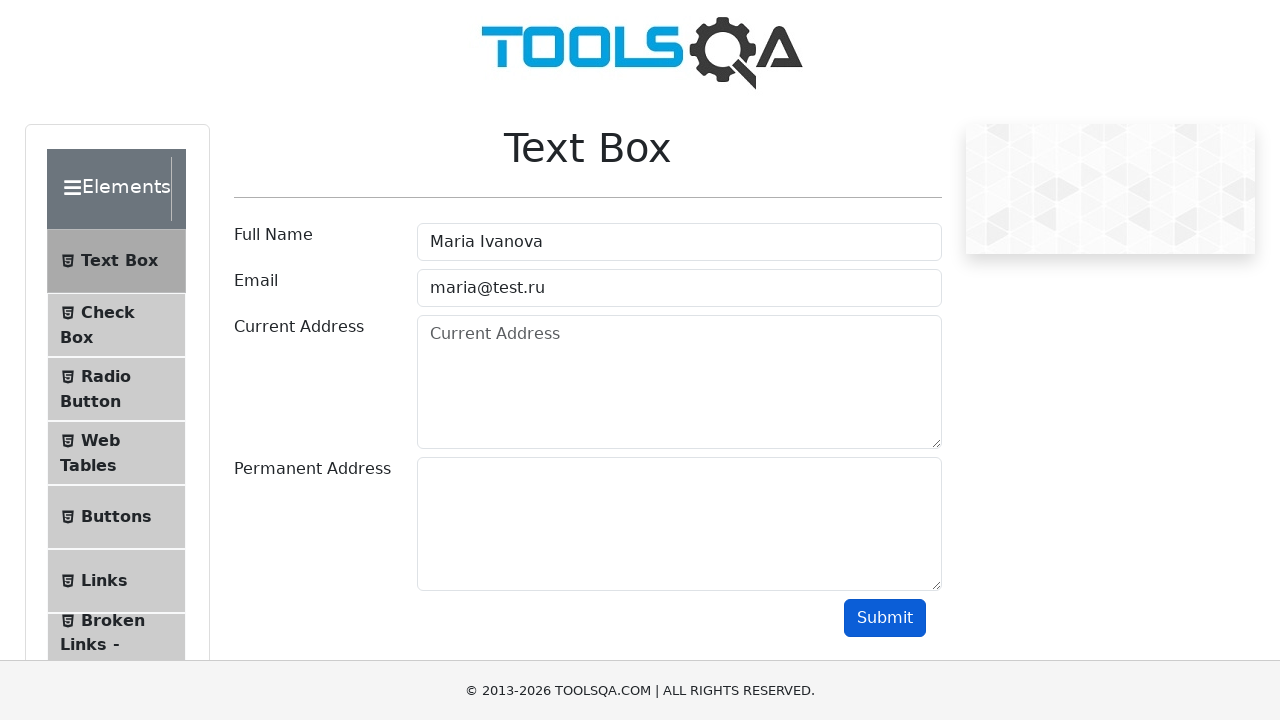

Verified output contains 'Maria Ivanova'
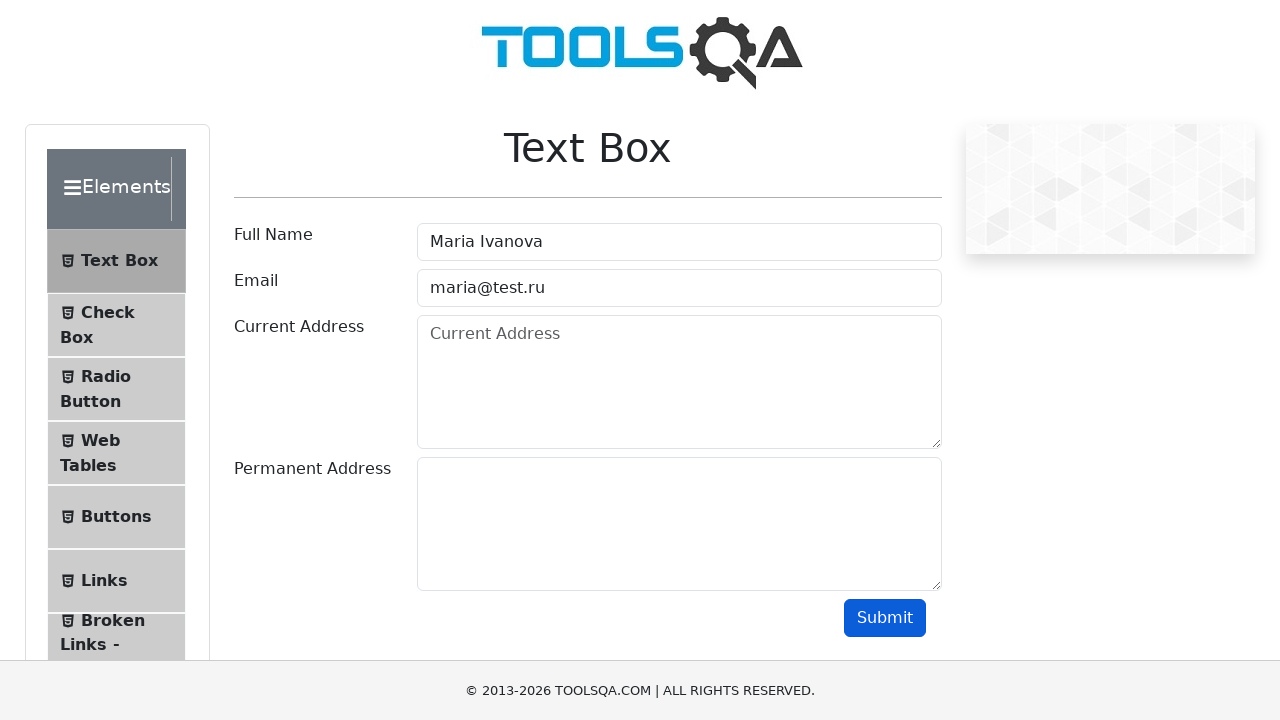

Verified output contains 'maria@test.ru'
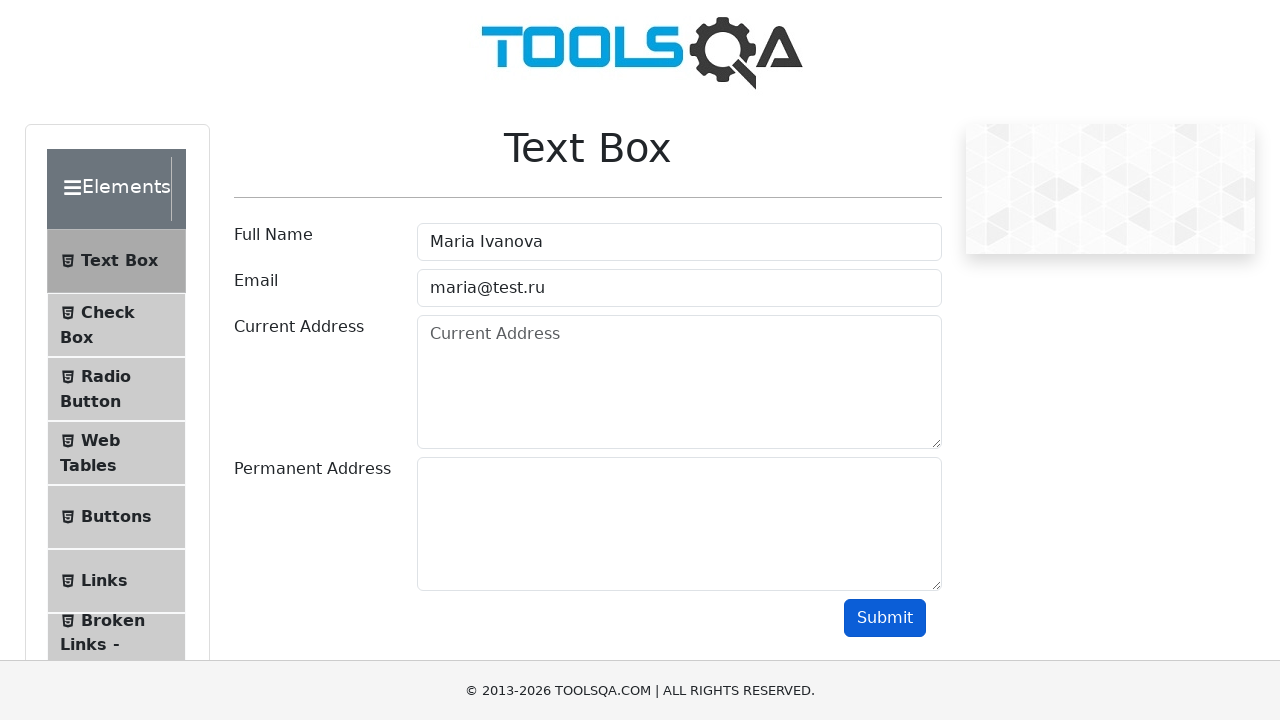

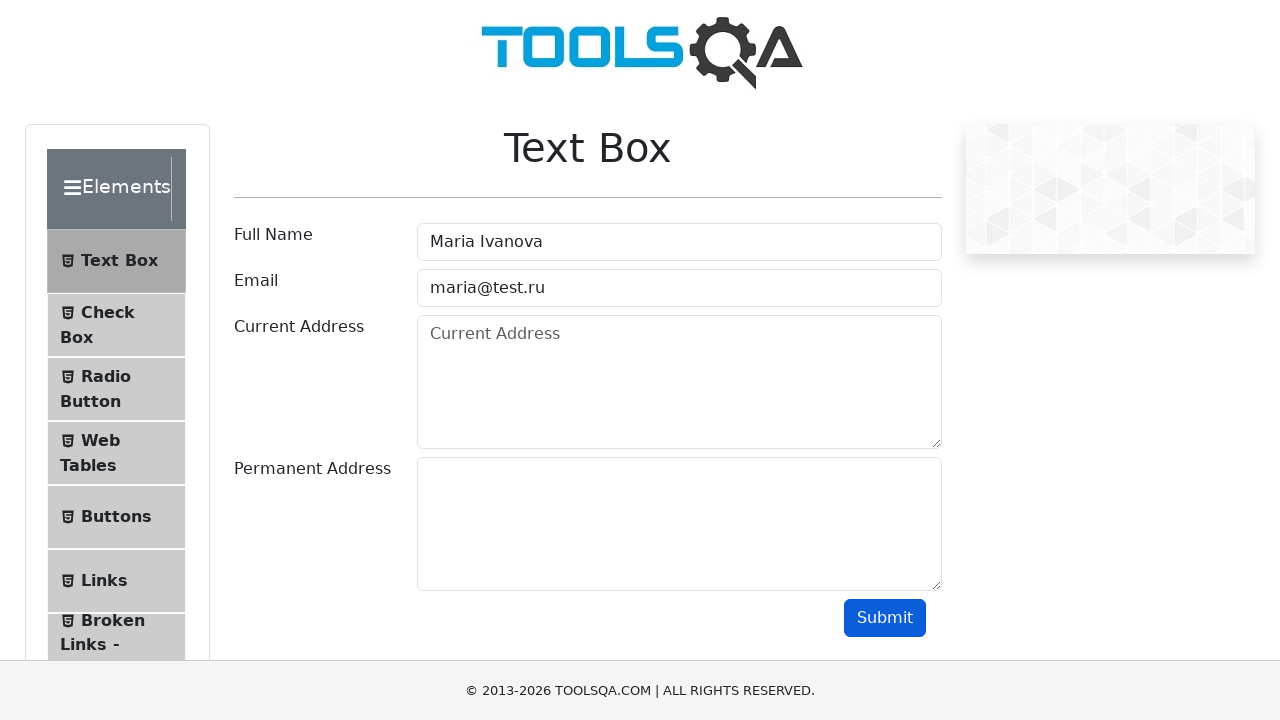